Tests dynamic loading functionality by clicking Start button and verifying that "Hello World!" text appears after the loading indicator disappears

Starting URL: https://automationfc.github.io/dynamic-loading/

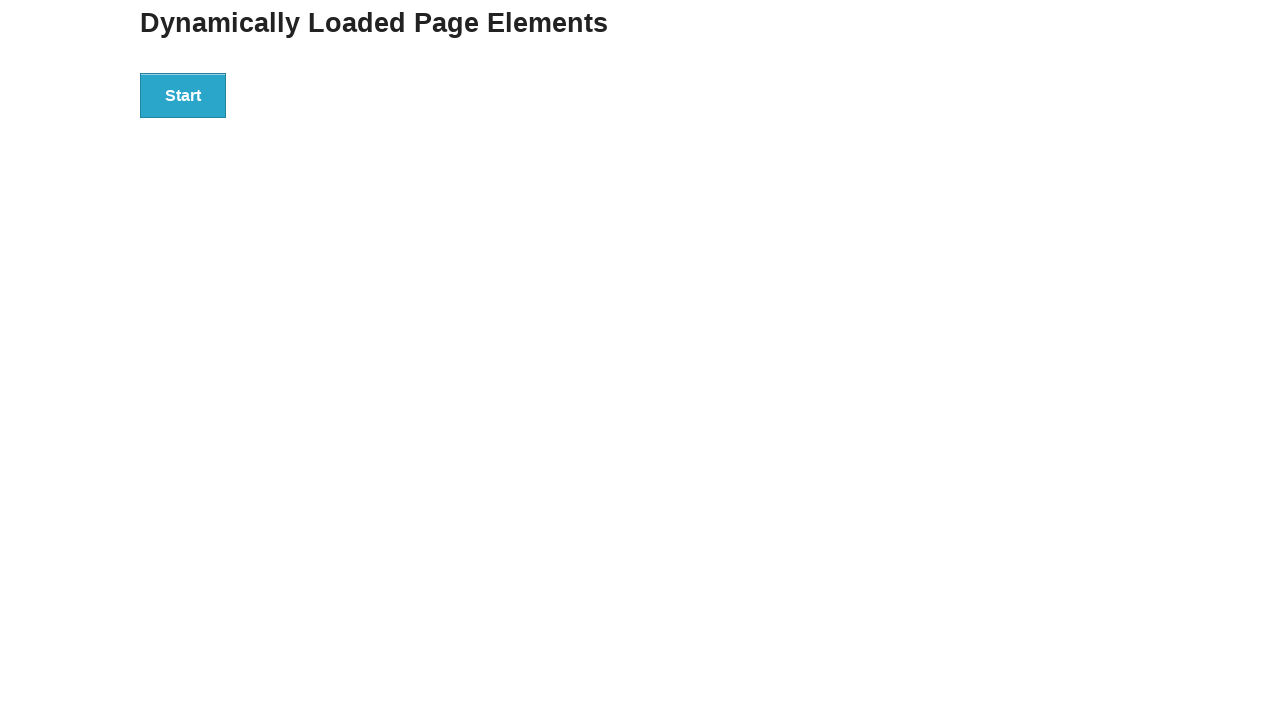

Clicked Start button to initiate dynamic loading at (183, 95) on xpath=//*[text()='Start']
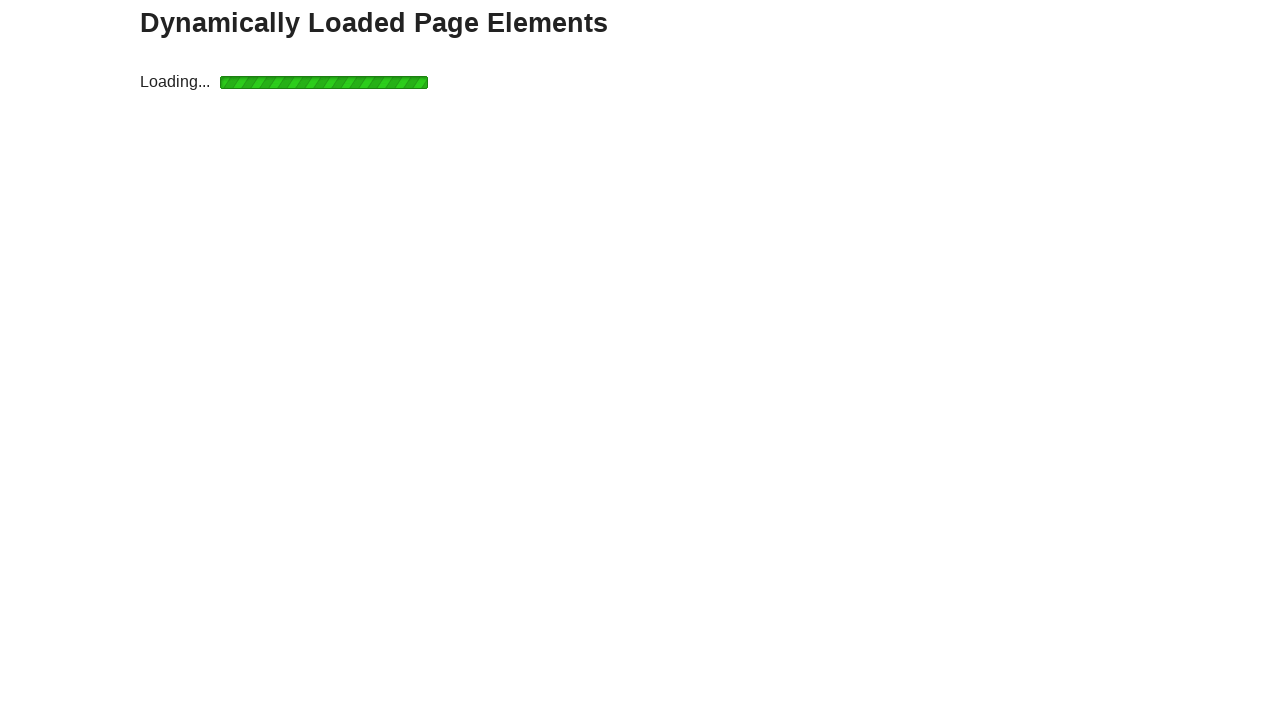

Loading indicator disappeared after waiting
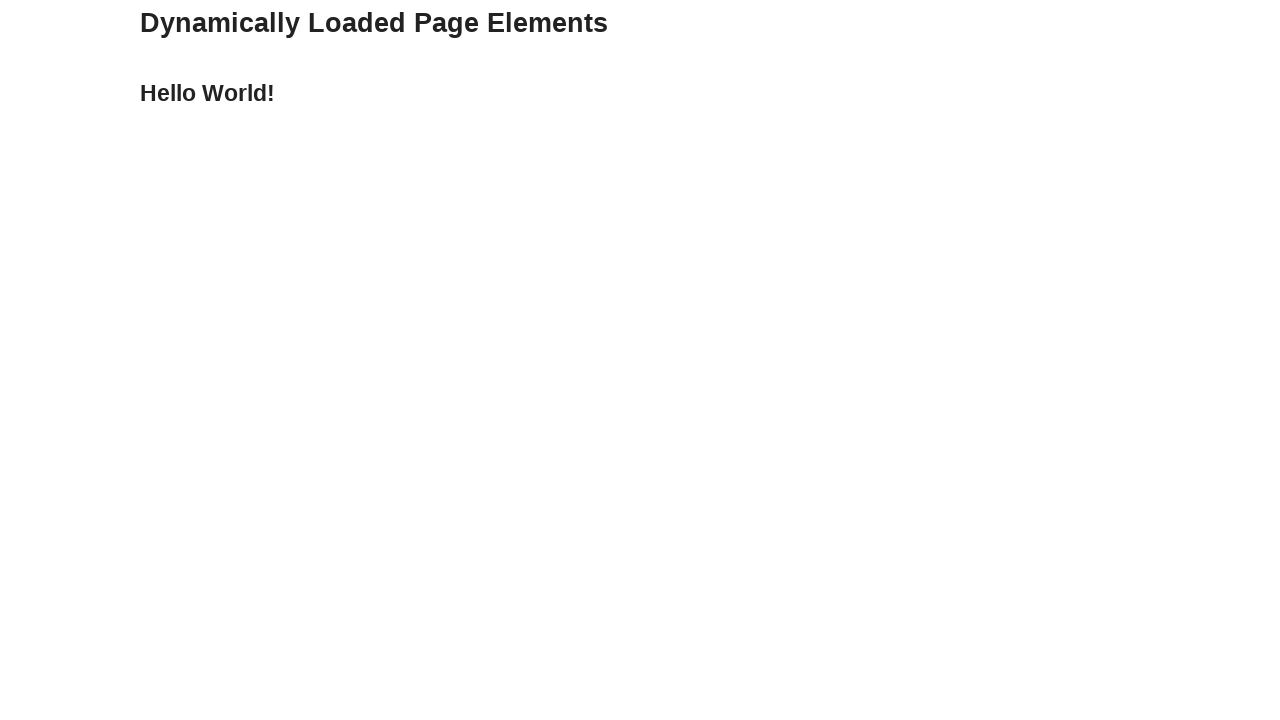

Hello World! text element appeared on page
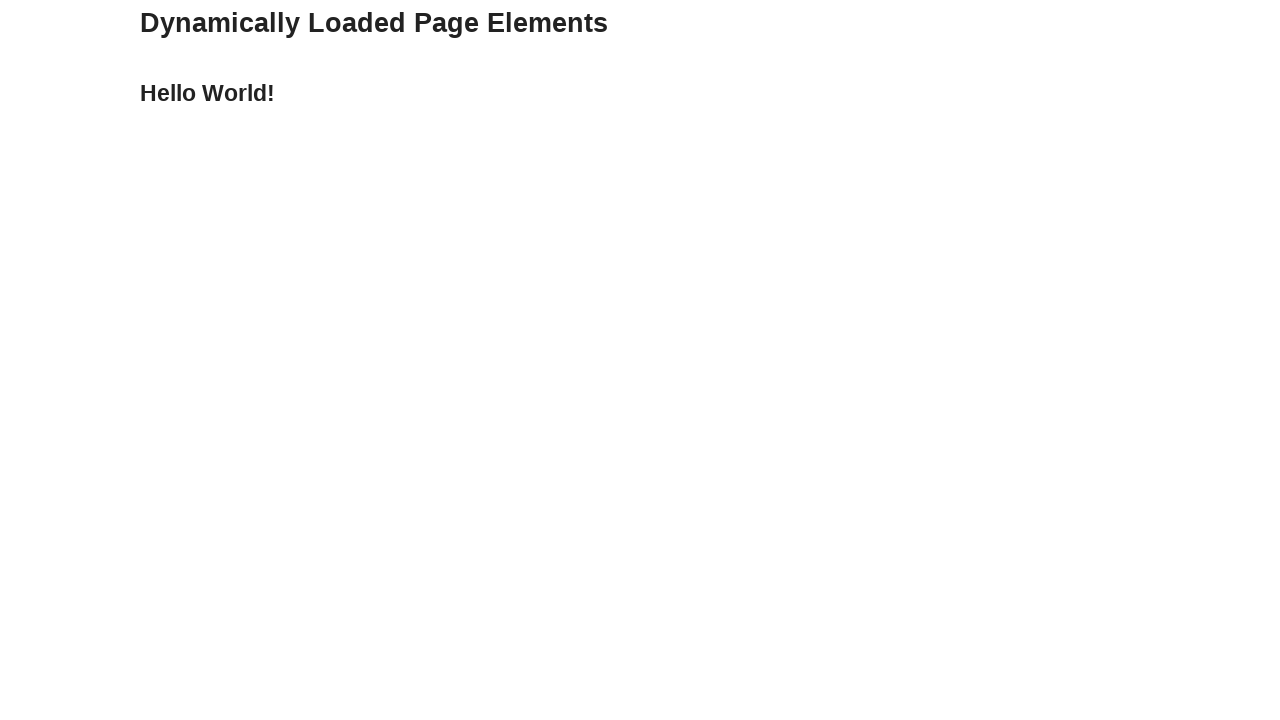

Verified Hello World! text is visible on page
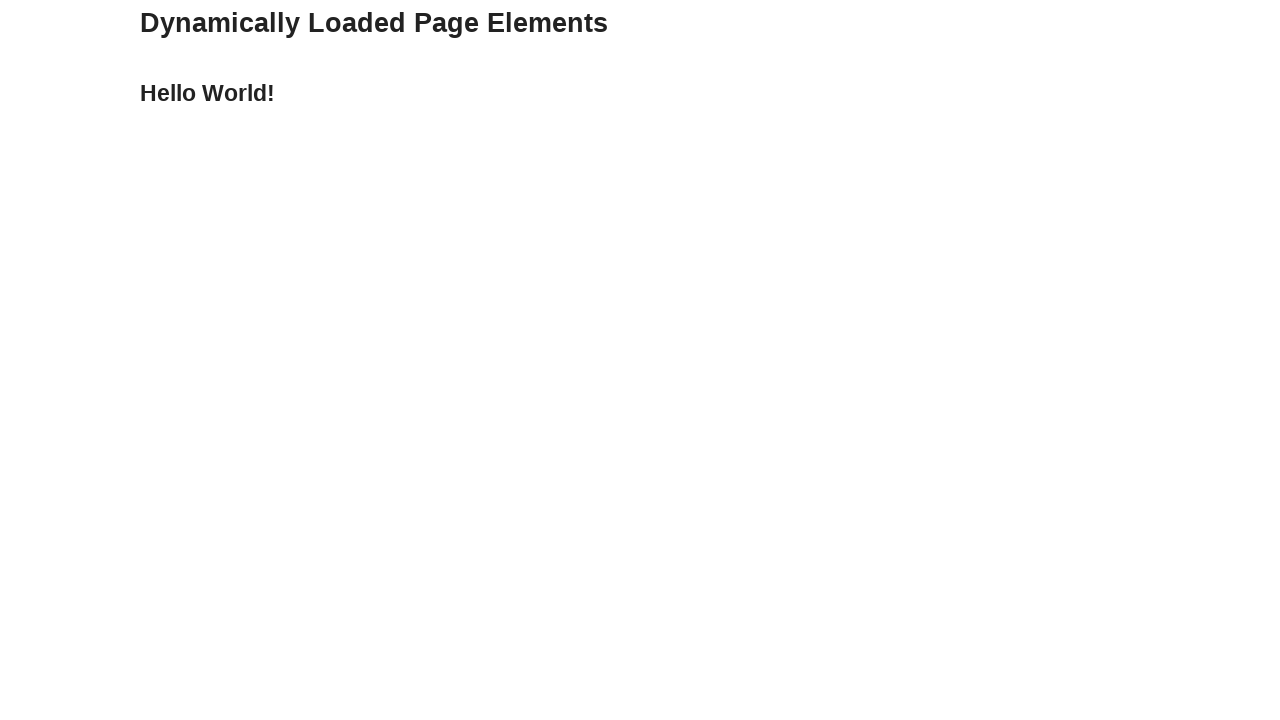

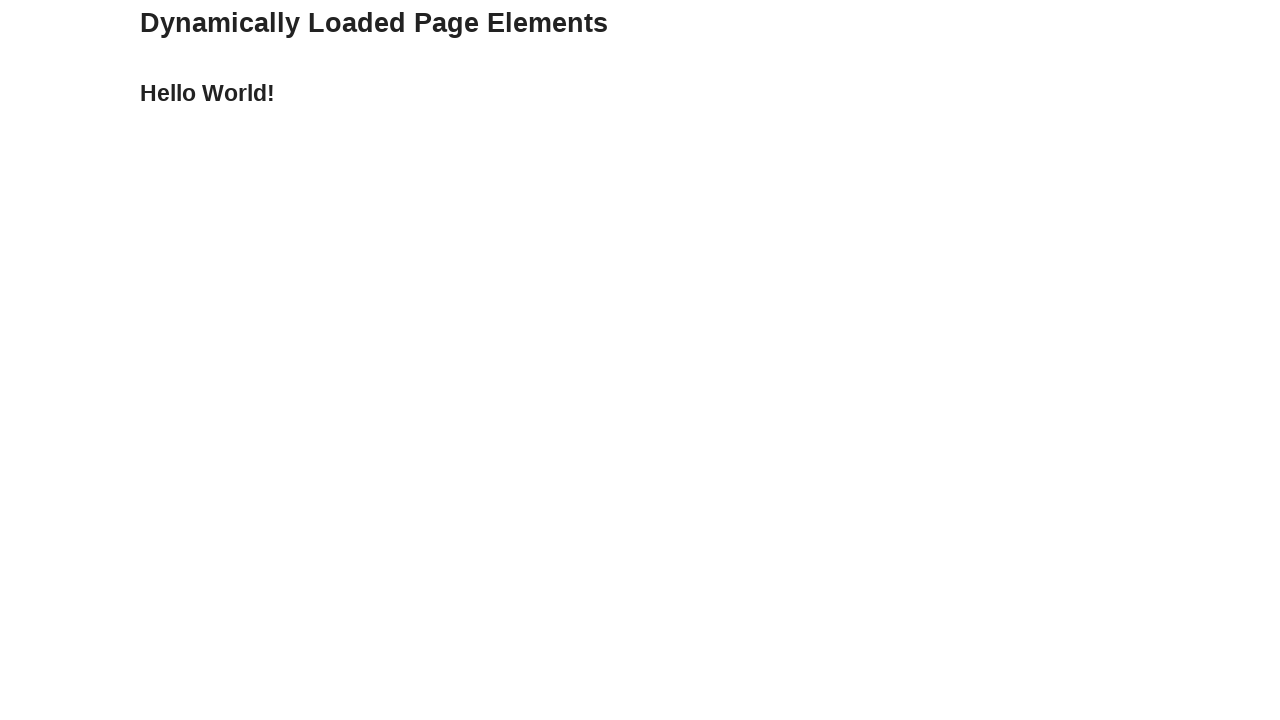